Tests the subtraction operation on the calculator by entering two numbers (10 and 6), selecting the - operator, and verifying the result is 4.

Starting URL: https://juliemr.github.io/protractor-demo/

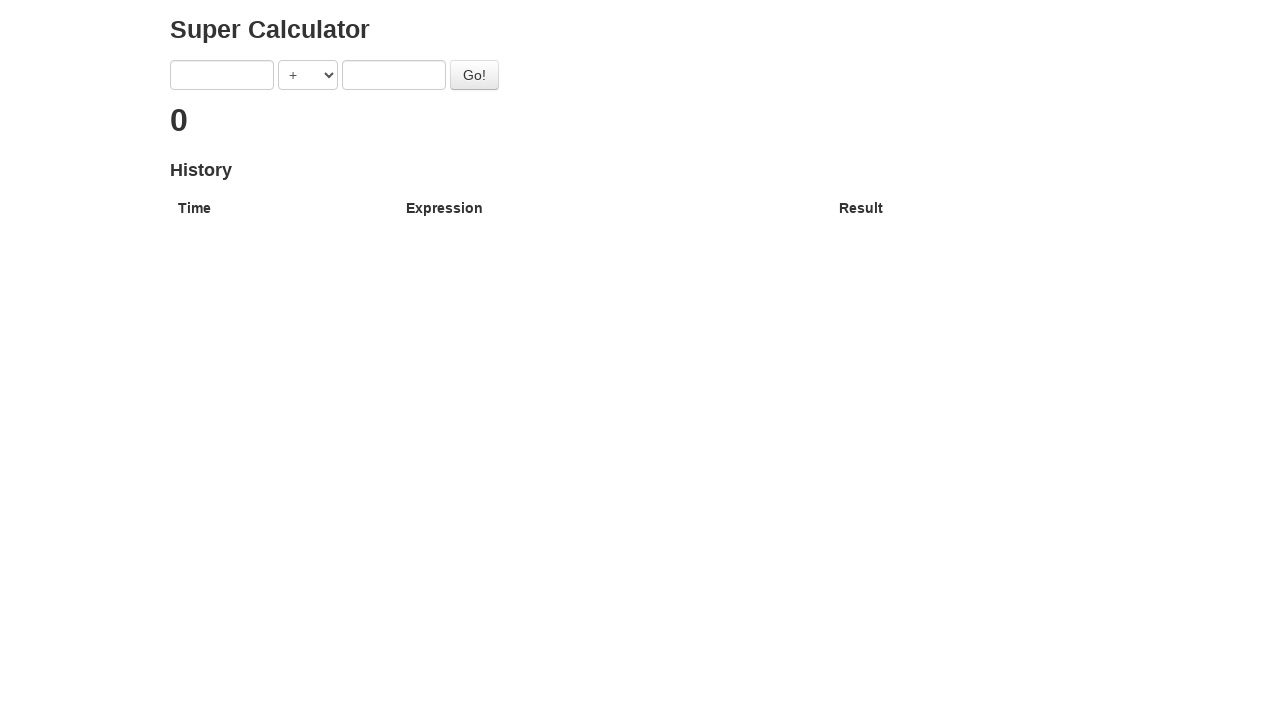

Filled first input field with '10' on //form/input[1]
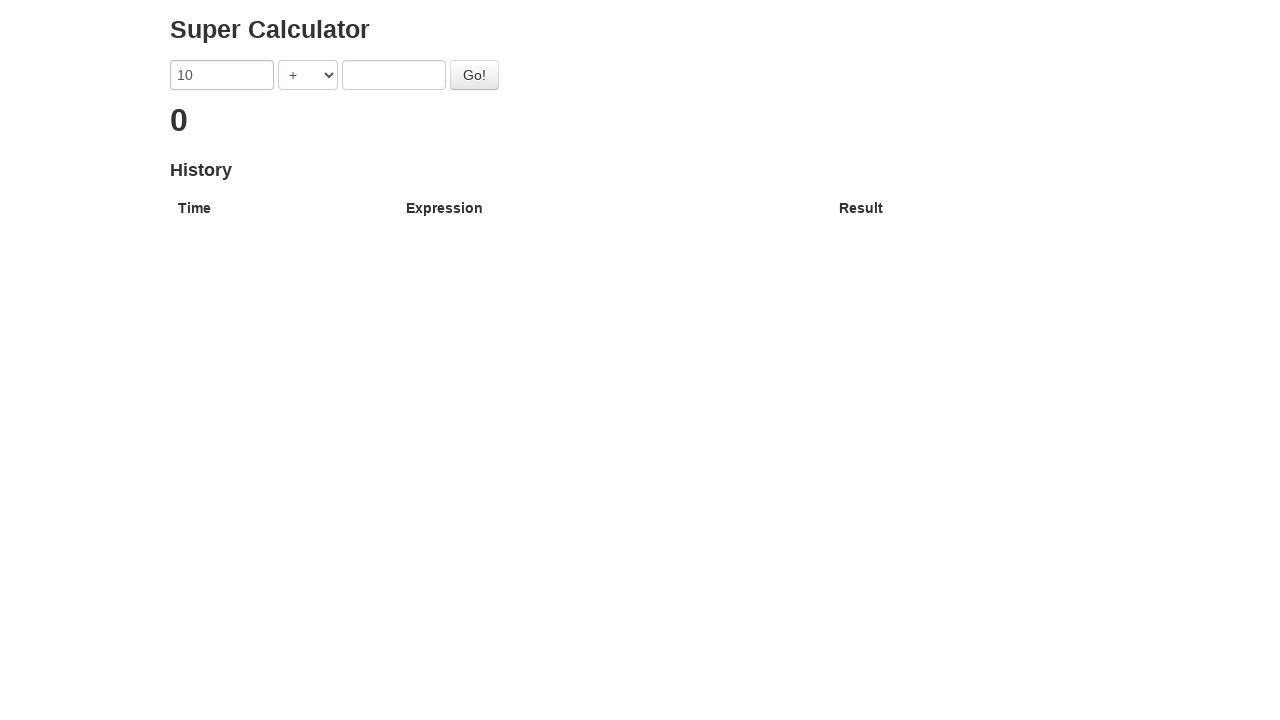

Selected subtraction (-) operator from dropdown on select
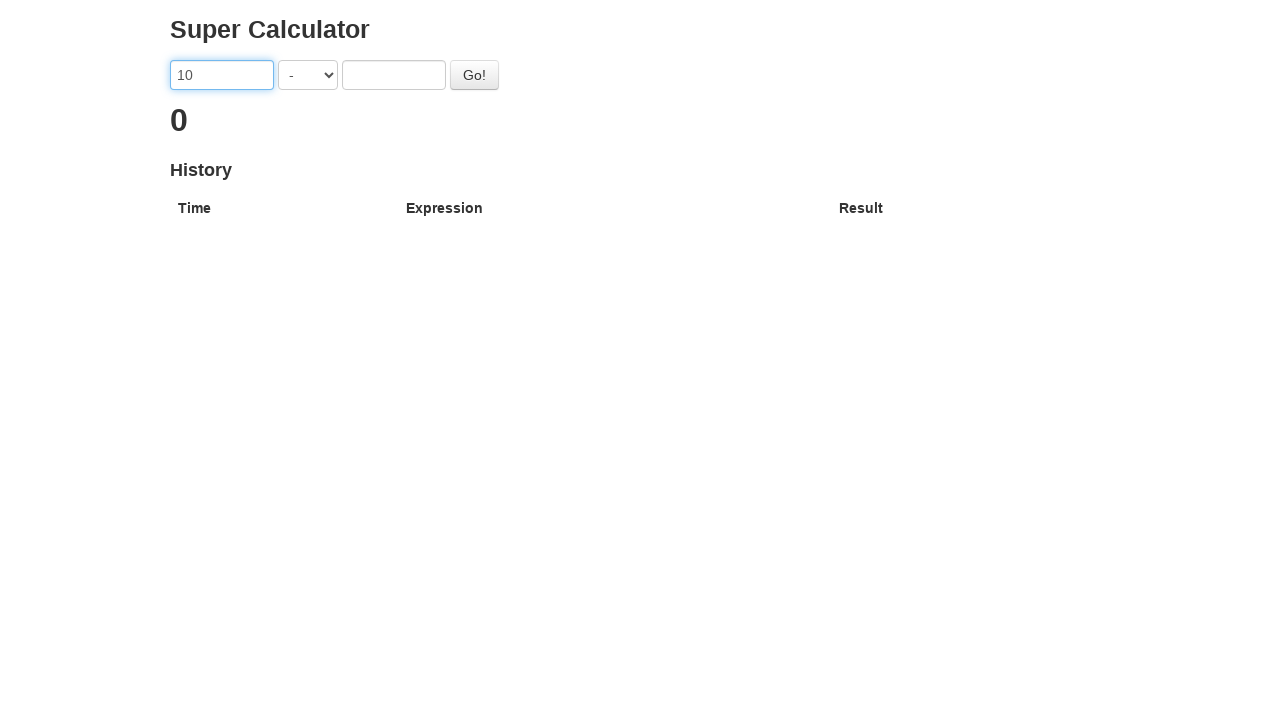

Filled second input field with '6' on //form/input[2]
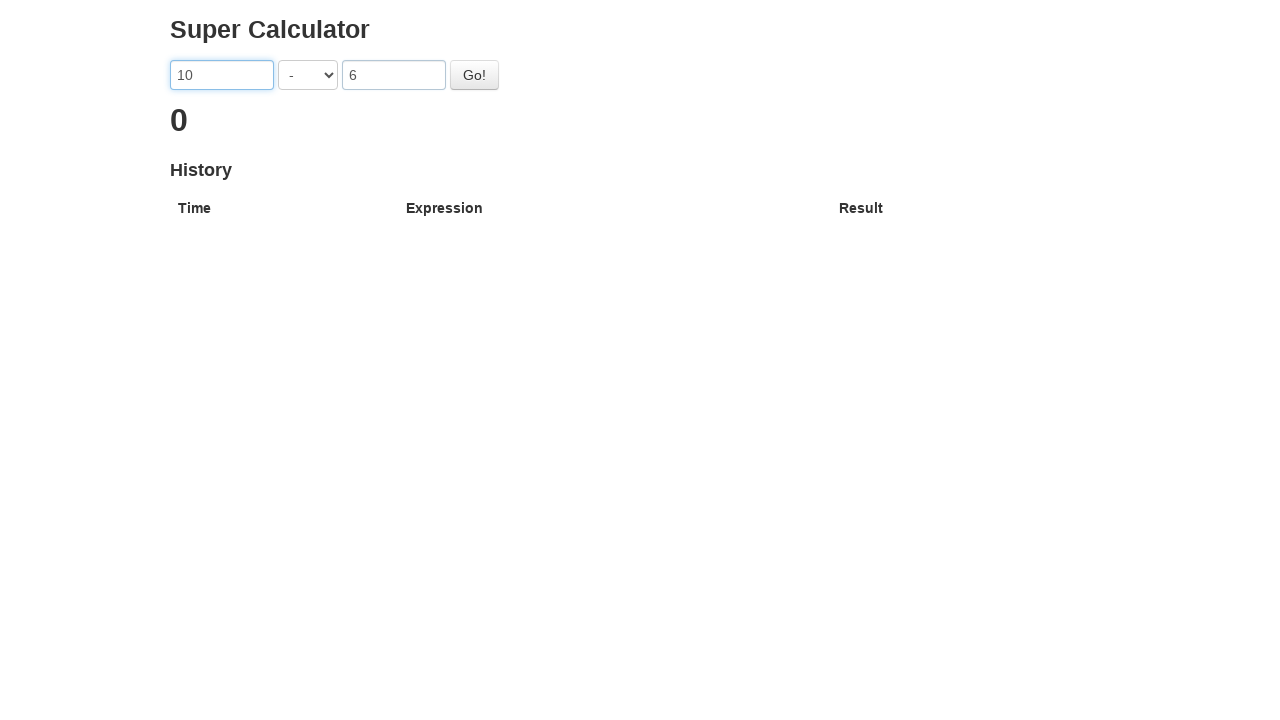

Clicked the Go button to execute subtraction at (474, 75) on #gobutton
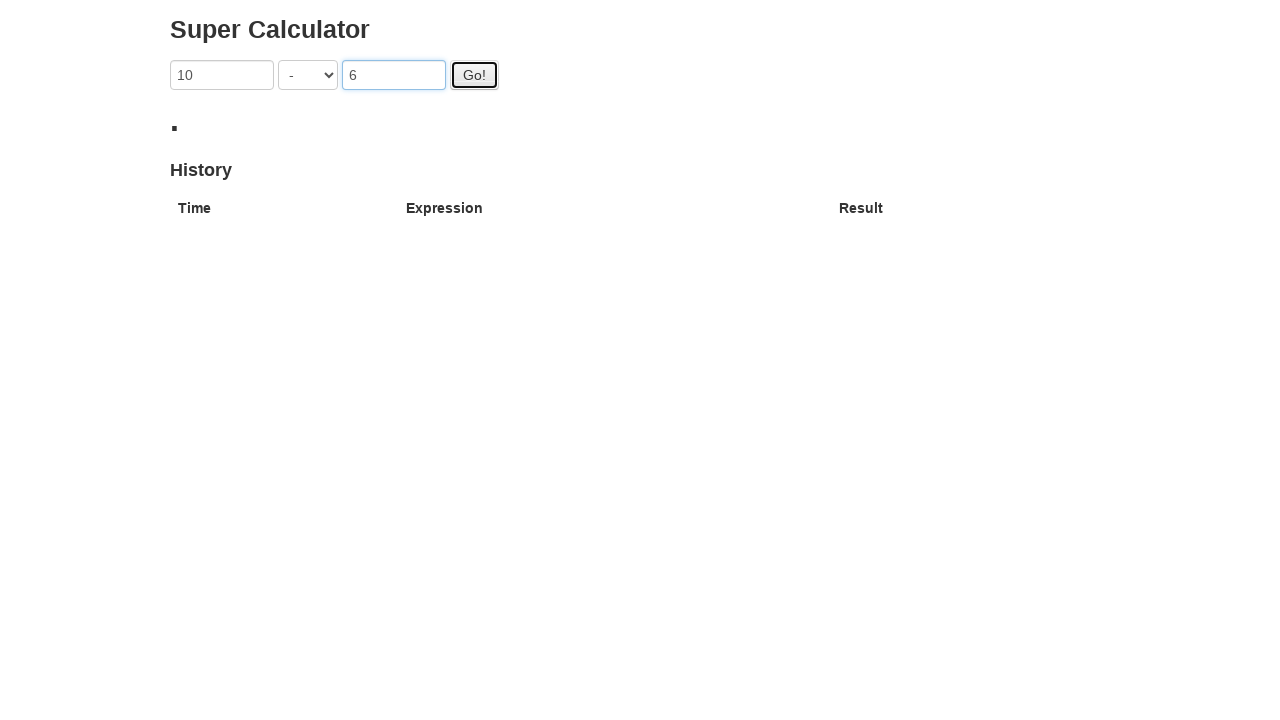

Result element loaded and displayed
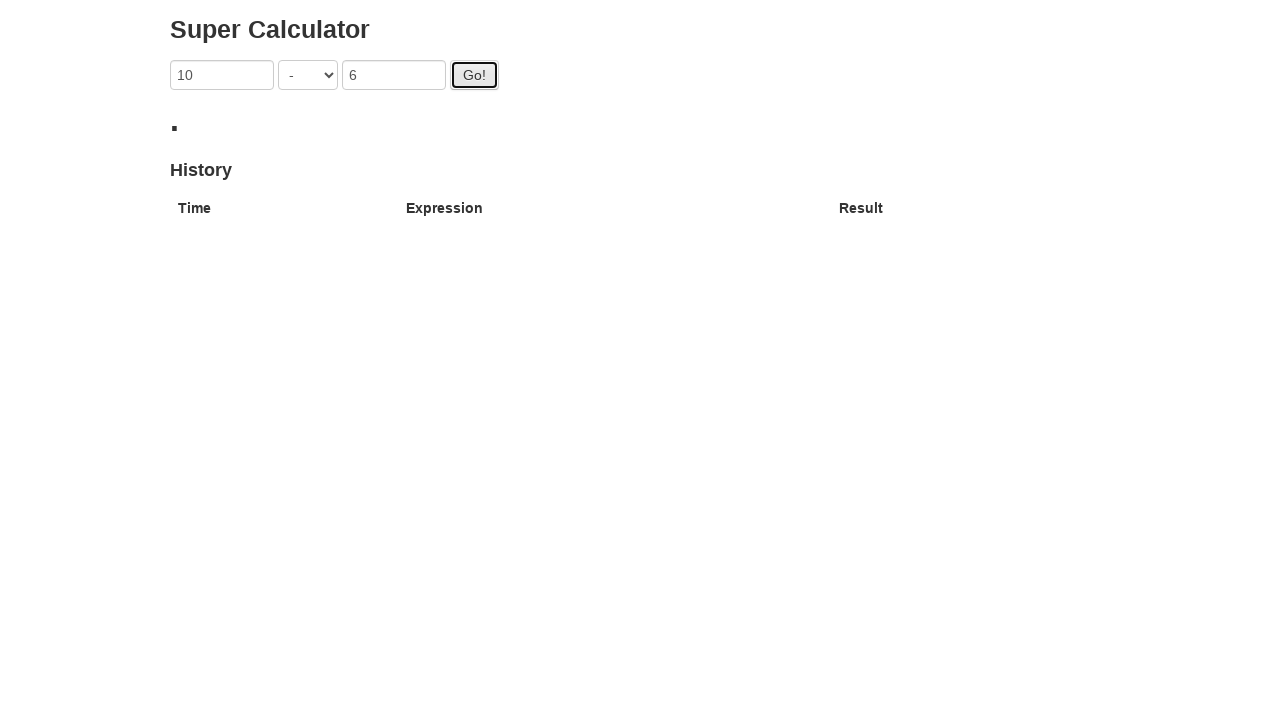

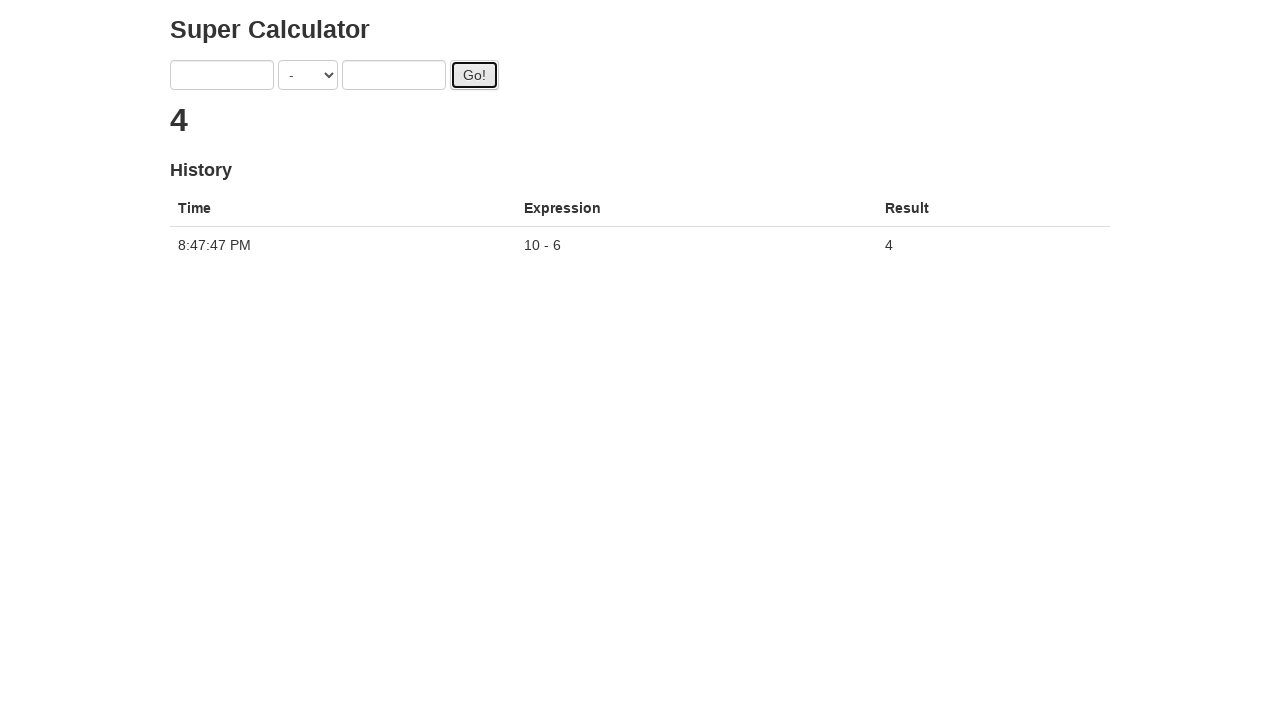